Tests editing a todo item by double-clicking and changing the text

Starting URL: https://demo.playwright.dev/todomvc

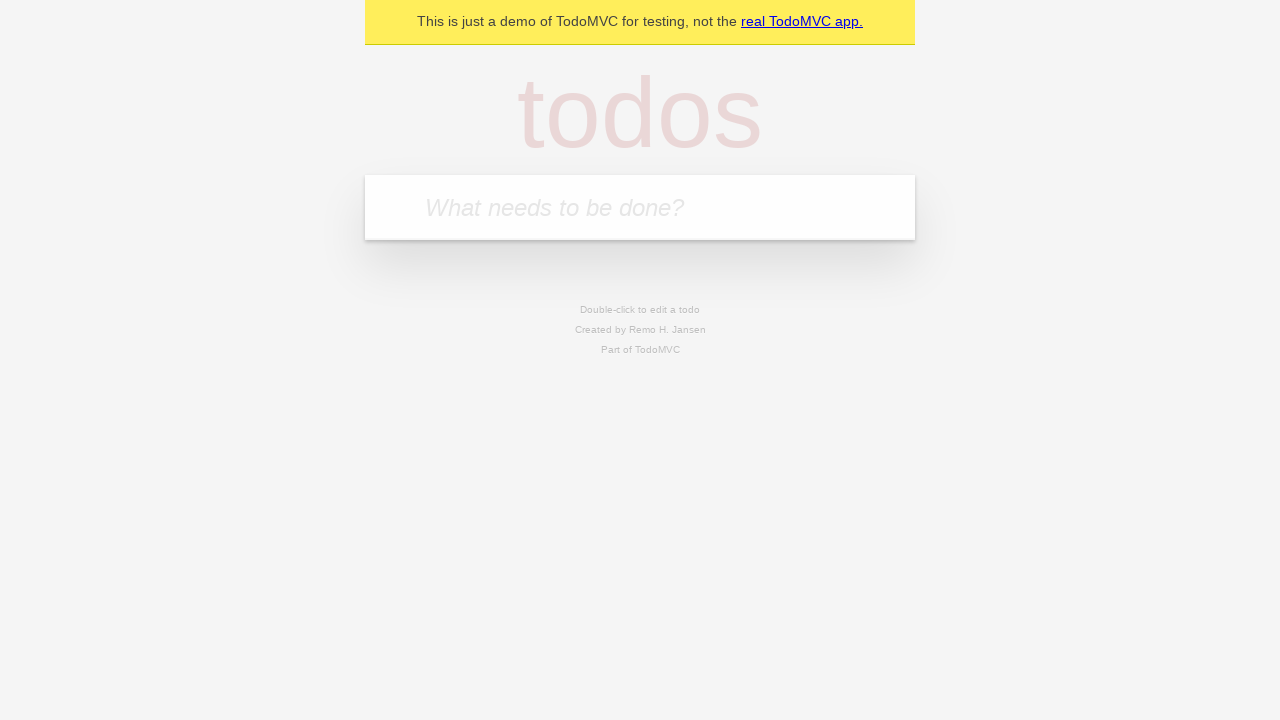

Filled todo input with 'buy some cheese' on internal:attr=[placeholder="What needs to be done?"i]
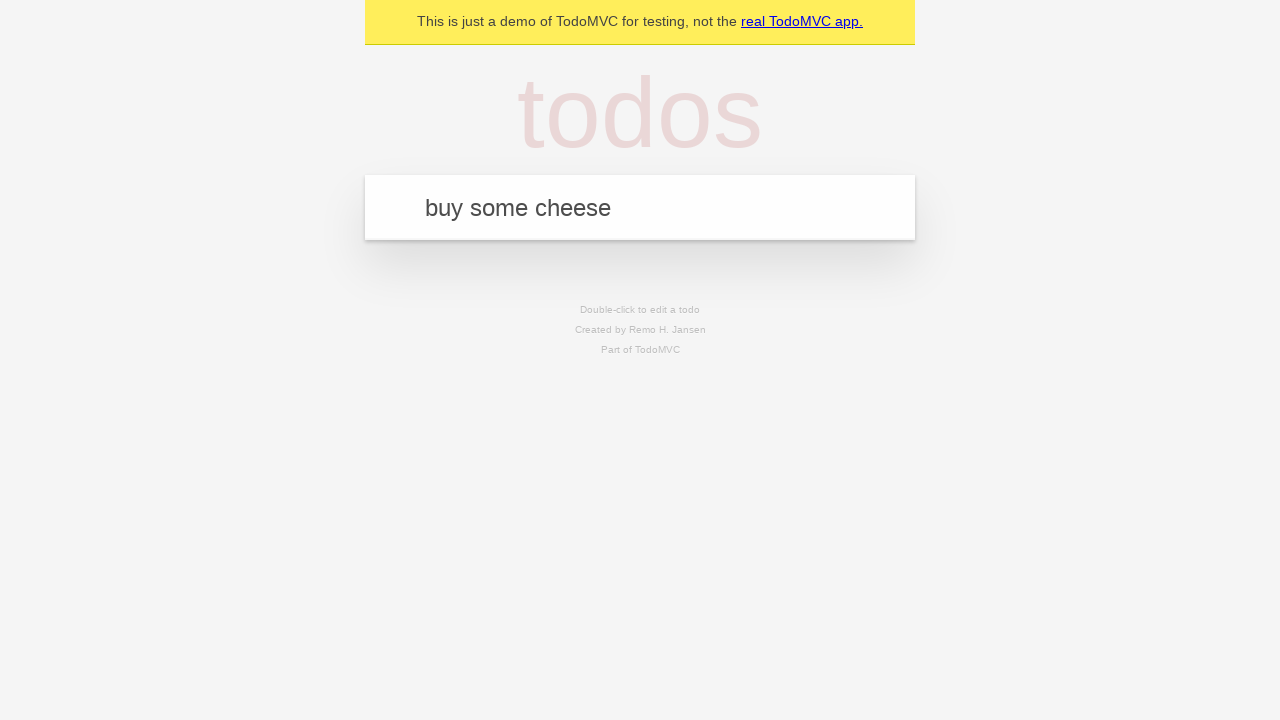

Pressed Enter to create first todo on internal:attr=[placeholder="What needs to be done?"i]
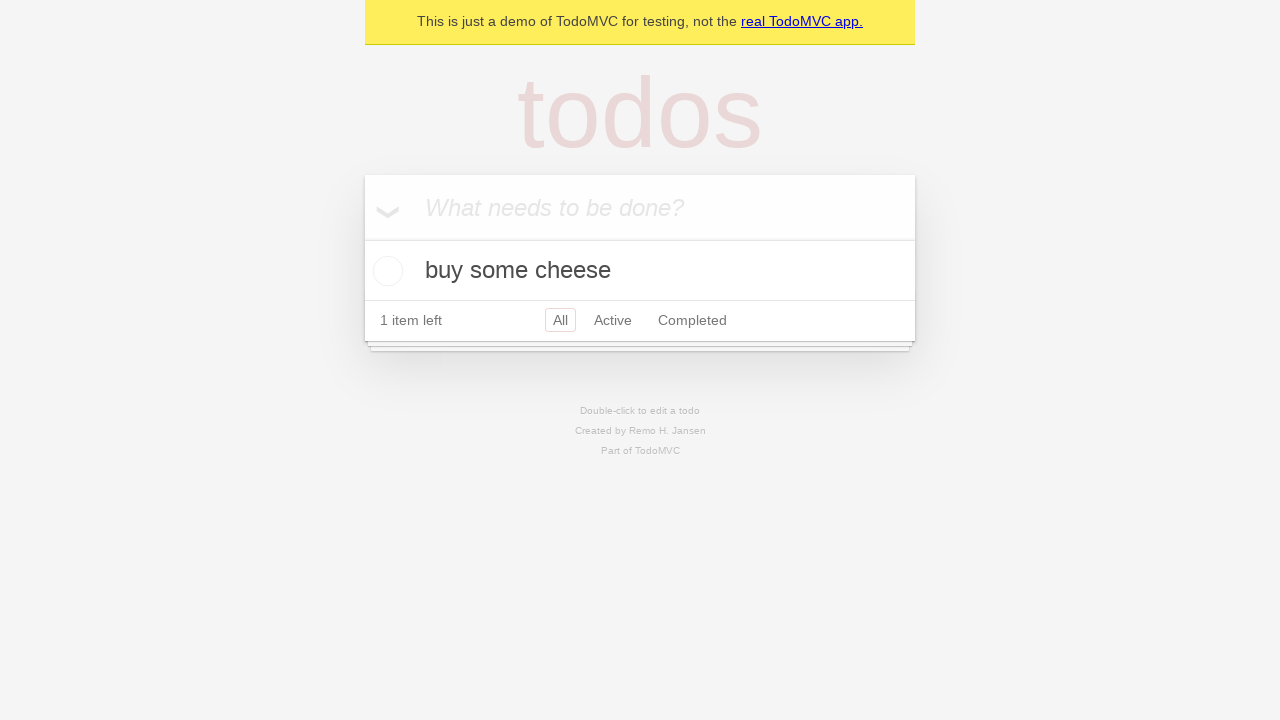

Filled todo input with 'feed the cat' on internal:attr=[placeholder="What needs to be done?"i]
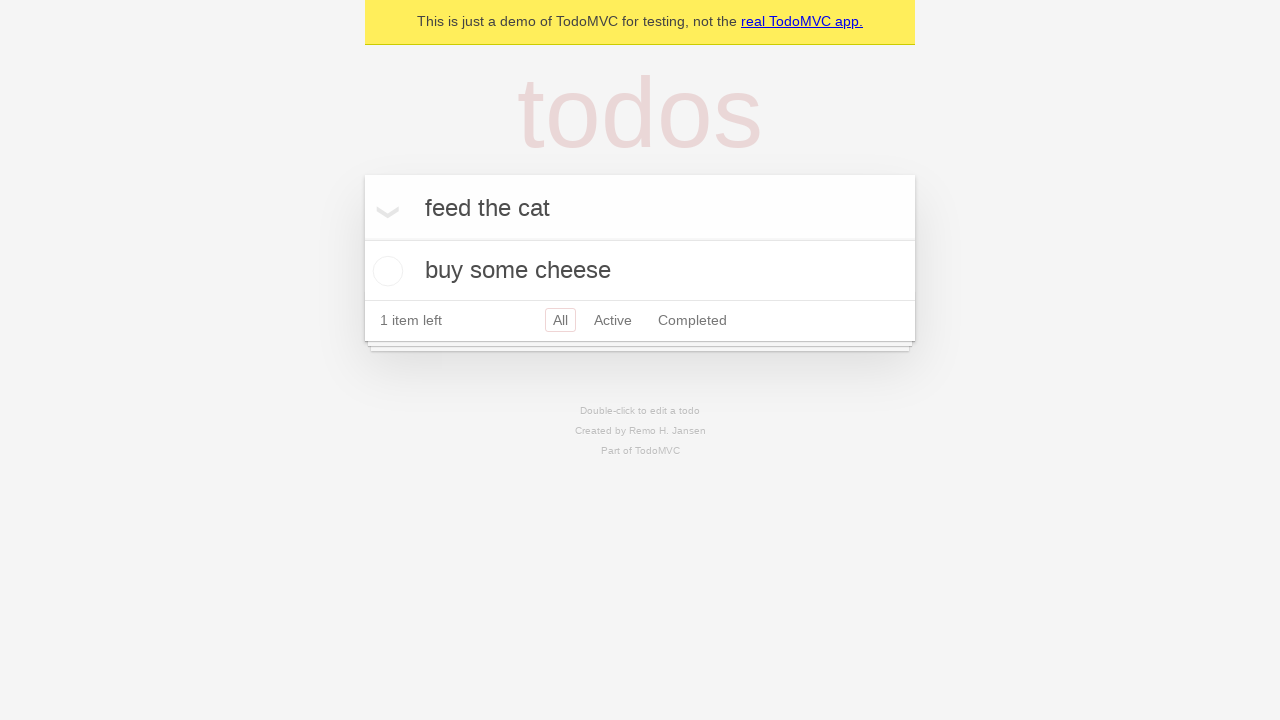

Pressed Enter to create second todo on internal:attr=[placeholder="What needs to be done?"i]
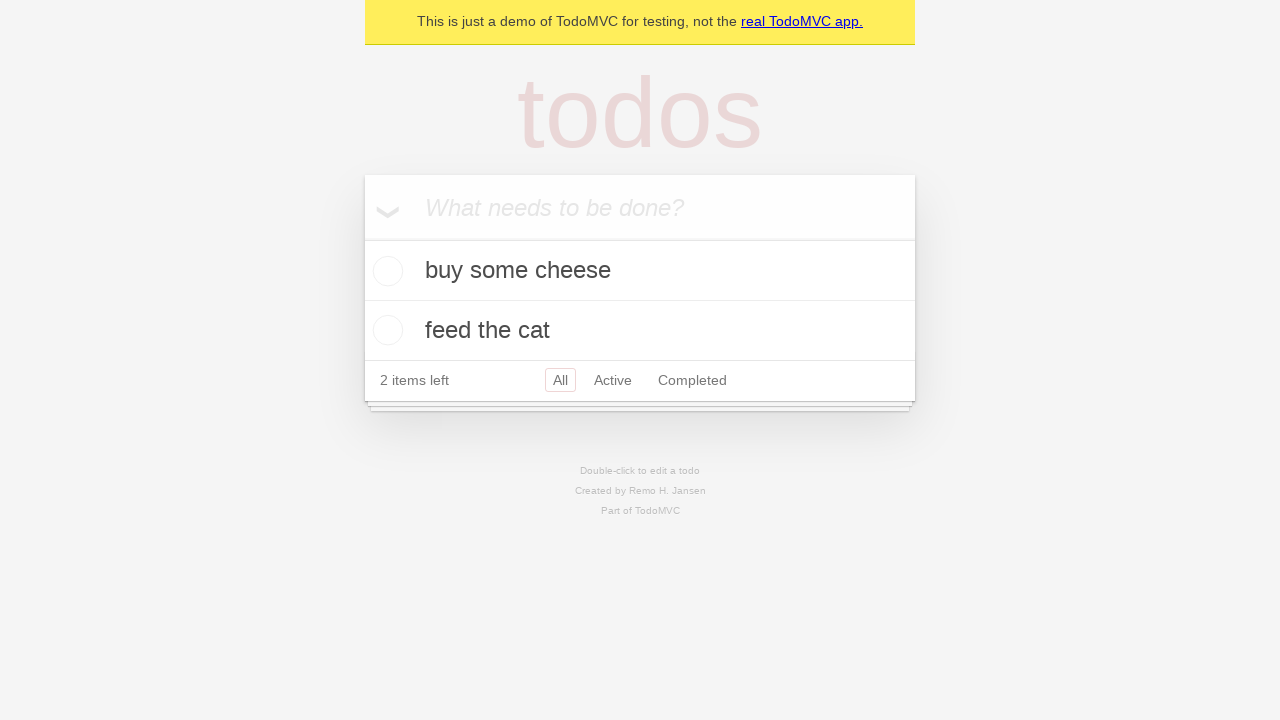

Filled todo input with 'book a doctors appointment' on internal:attr=[placeholder="What needs to be done?"i]
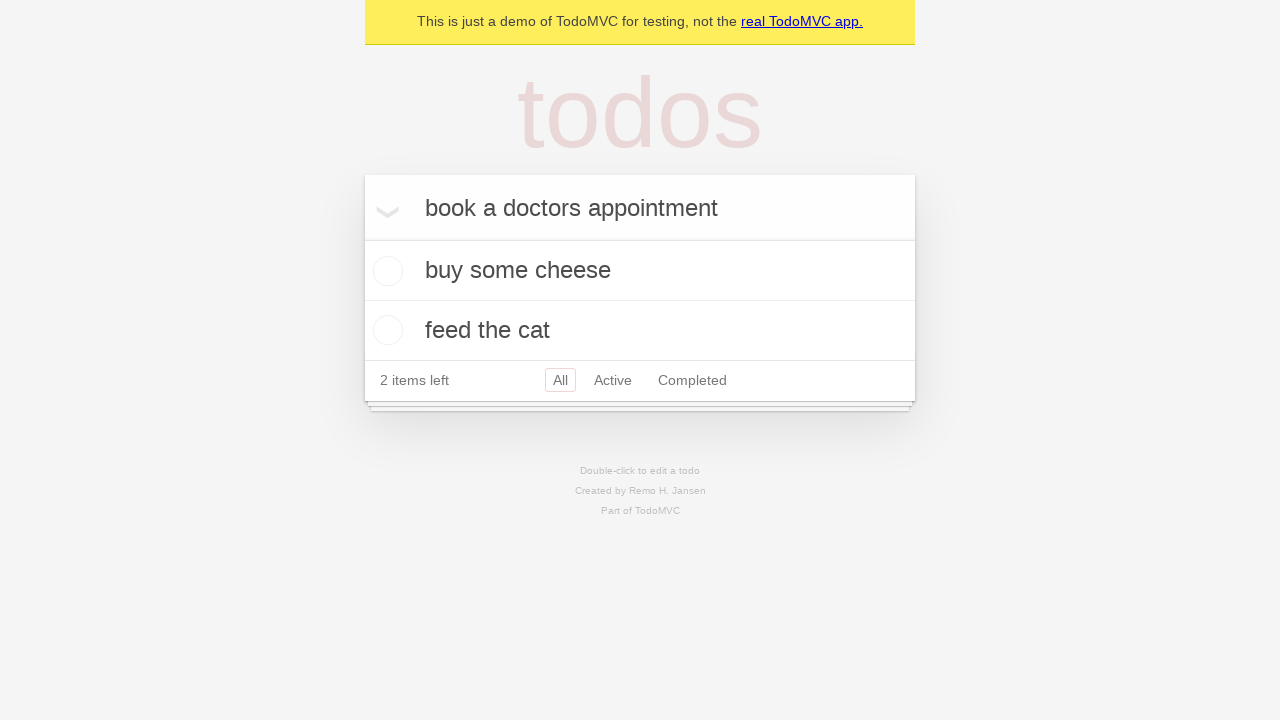

Pressed Enter to create third todo on internal:attr=[placeholder="What needs to be done?"i]
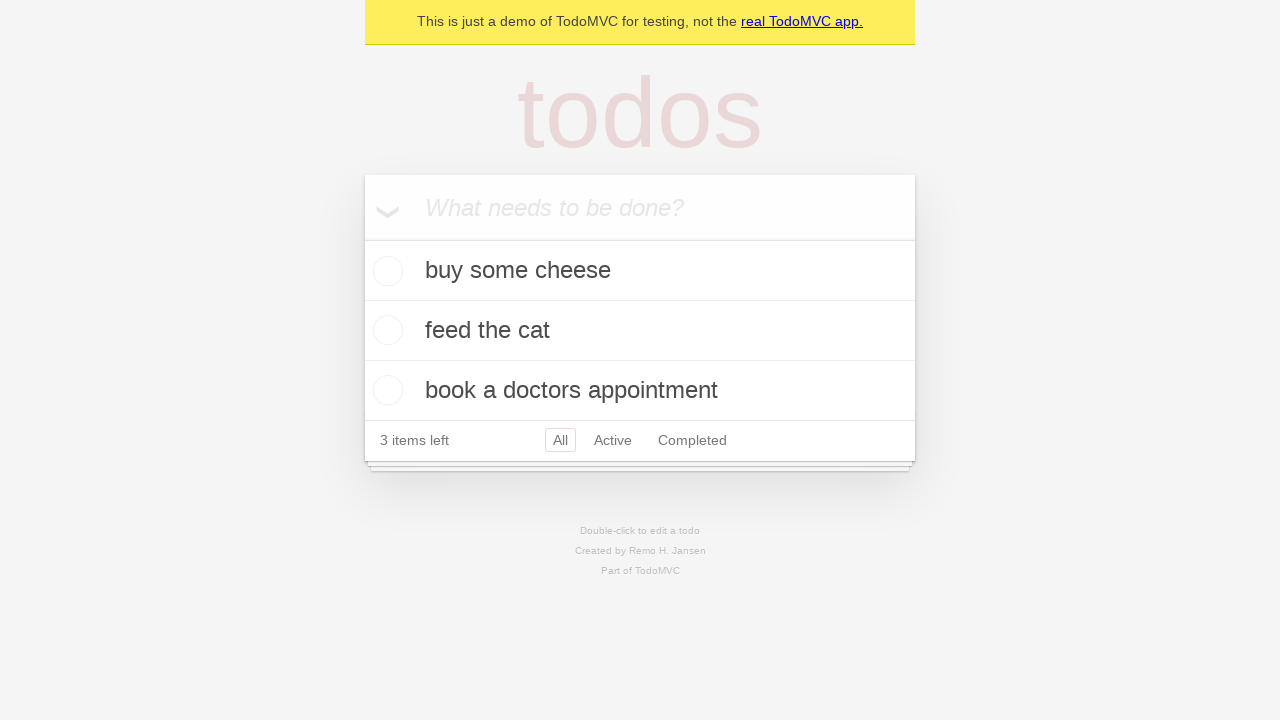

Waited for all 3 todos to be created (verified '3 items left' text)
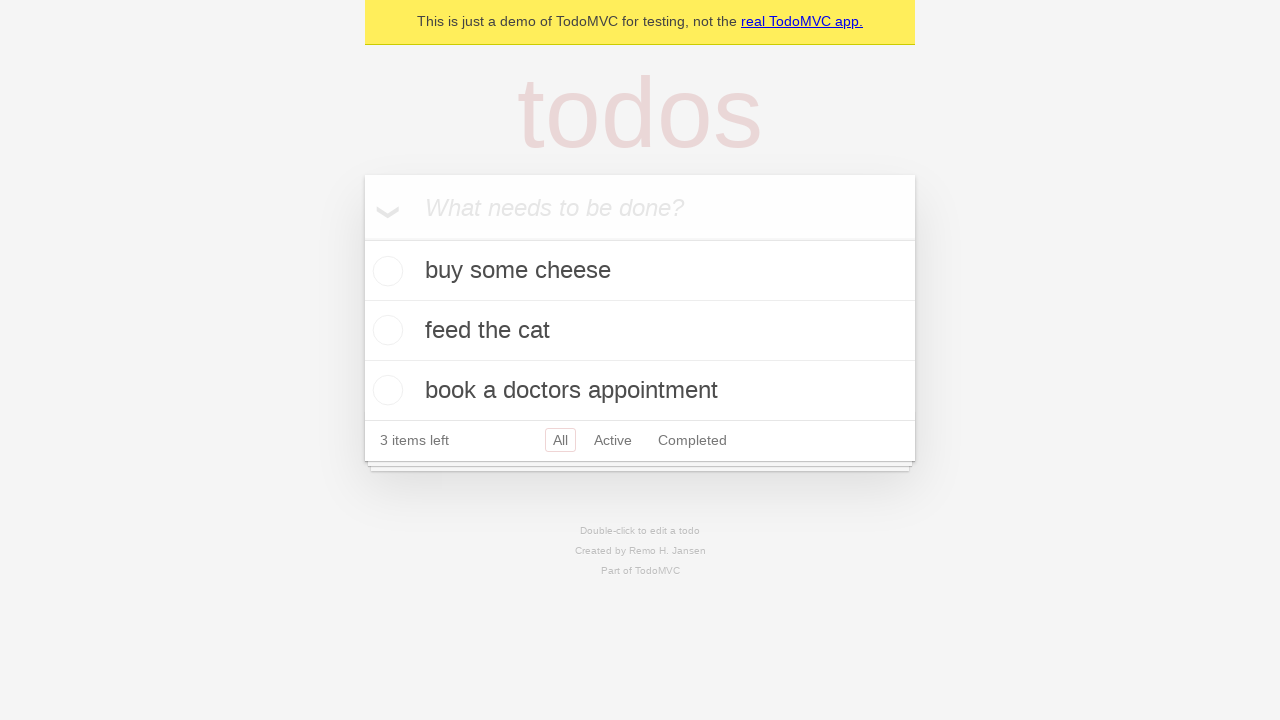

Double-clicked second todo item to enter edit mode at (640, 331) on internal:testid=[data-testid="todo-item"s] >> nth=1
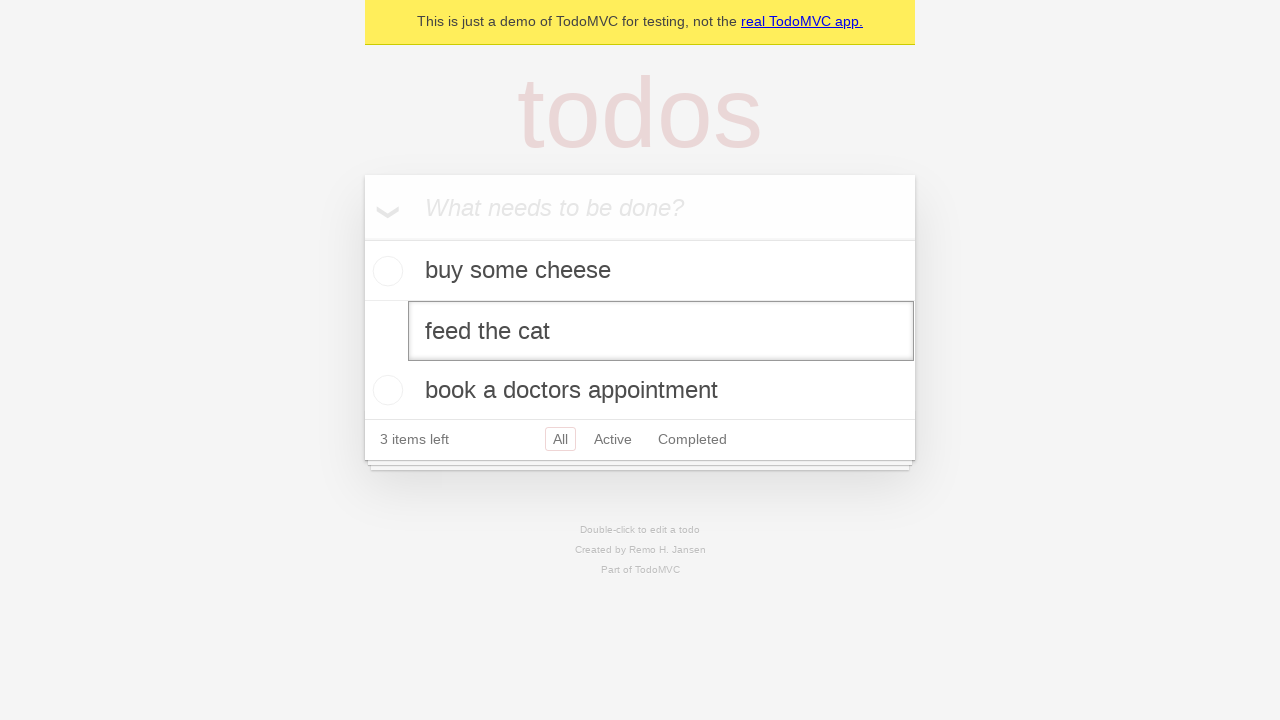

Changed todo text from 'feed the cat' to 'buy some sausages' on internal:testid=[data-testid="todo-item"s] >> nth=1 >> internal:role=textbox[nam
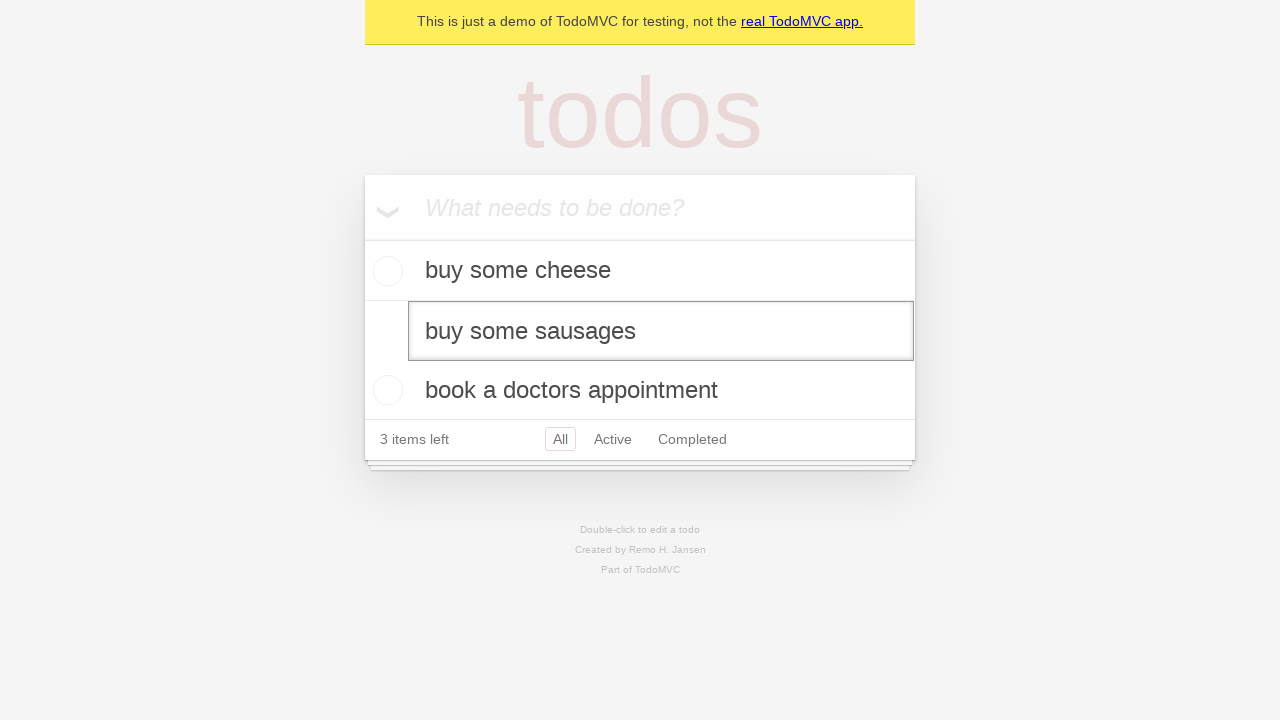

Pressed Enter to save the edited todo item on internal:testid=[data-testid="todo-item"s] >> nth=1 >> internal:role=textbox[nam
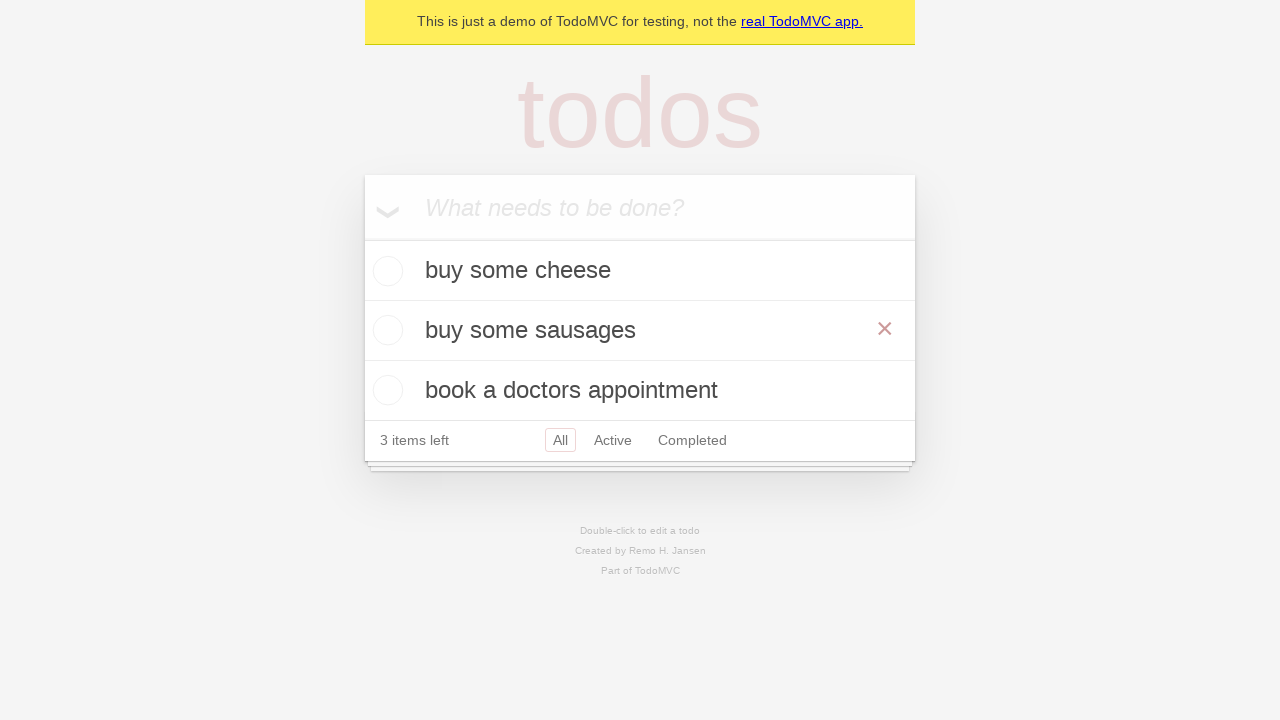

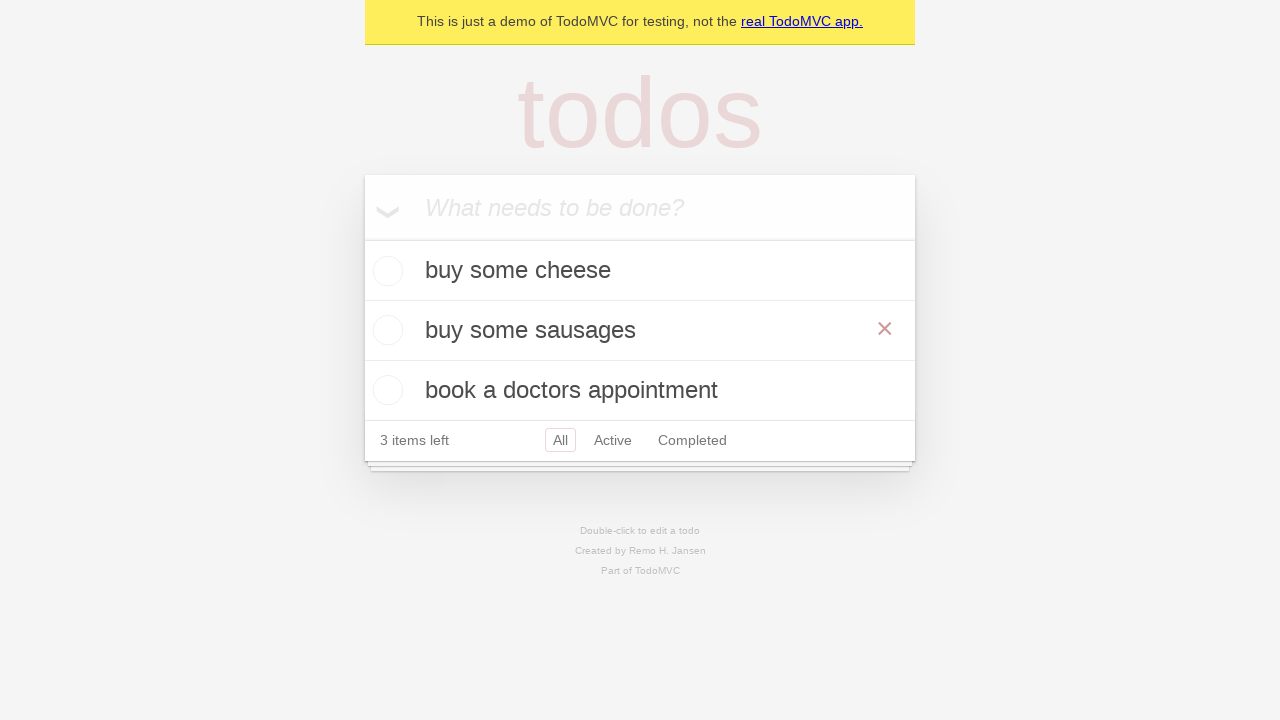